Tests browser tab handling by navigating to a page with tab controls and clicking buttons after removing target attributes

Starting URL: https://selenium-test-react.vercel.app/

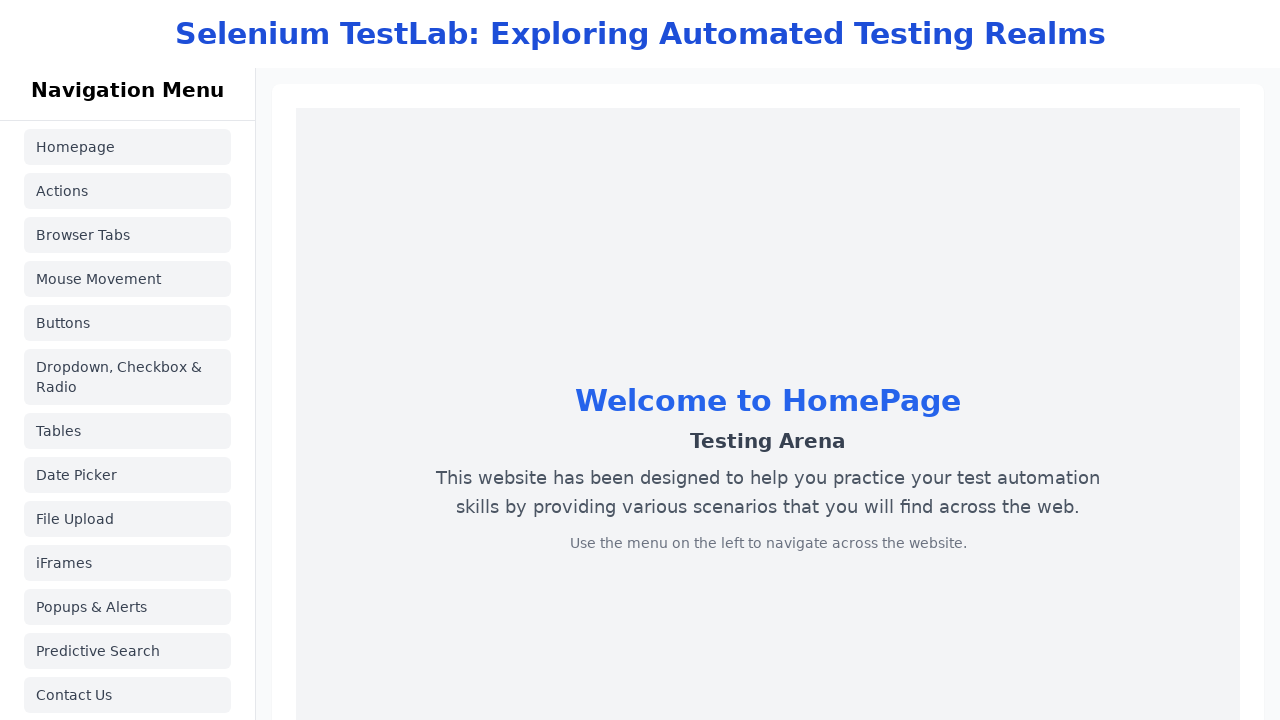

Clicked on the browser tabs link at (128, 235) on a[href='/browsertabs']
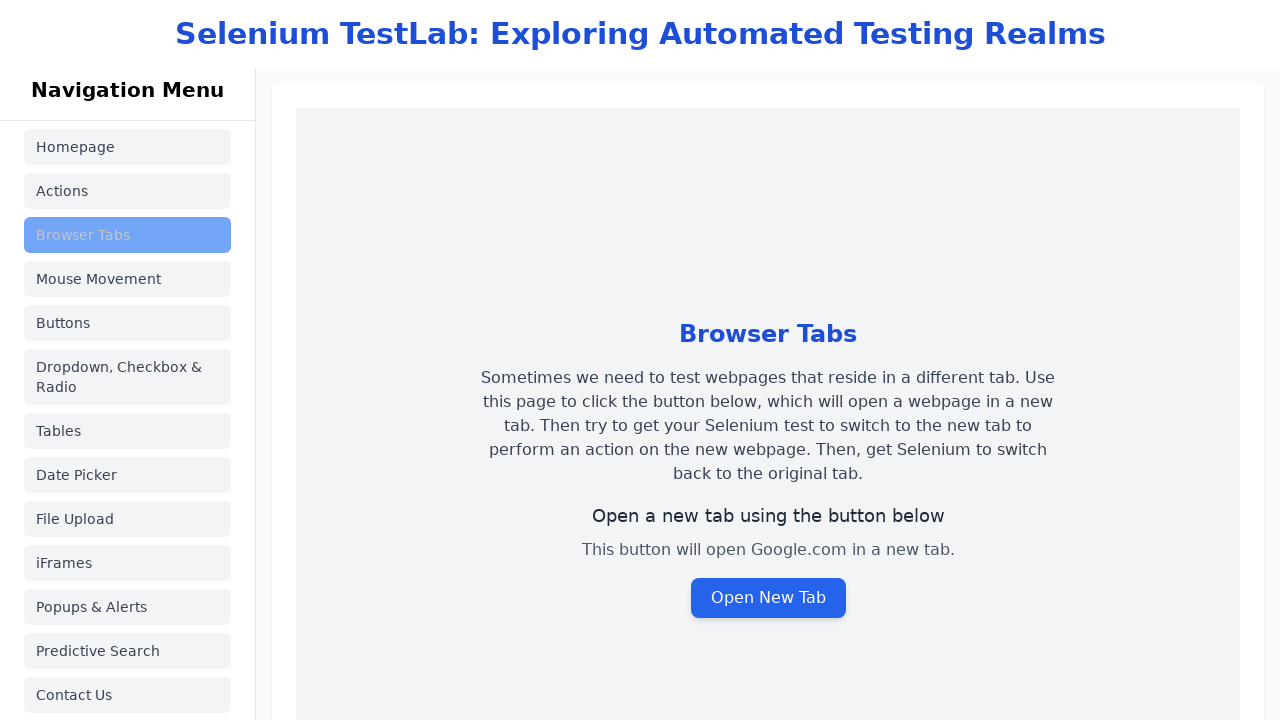

Browser tabs page loaded
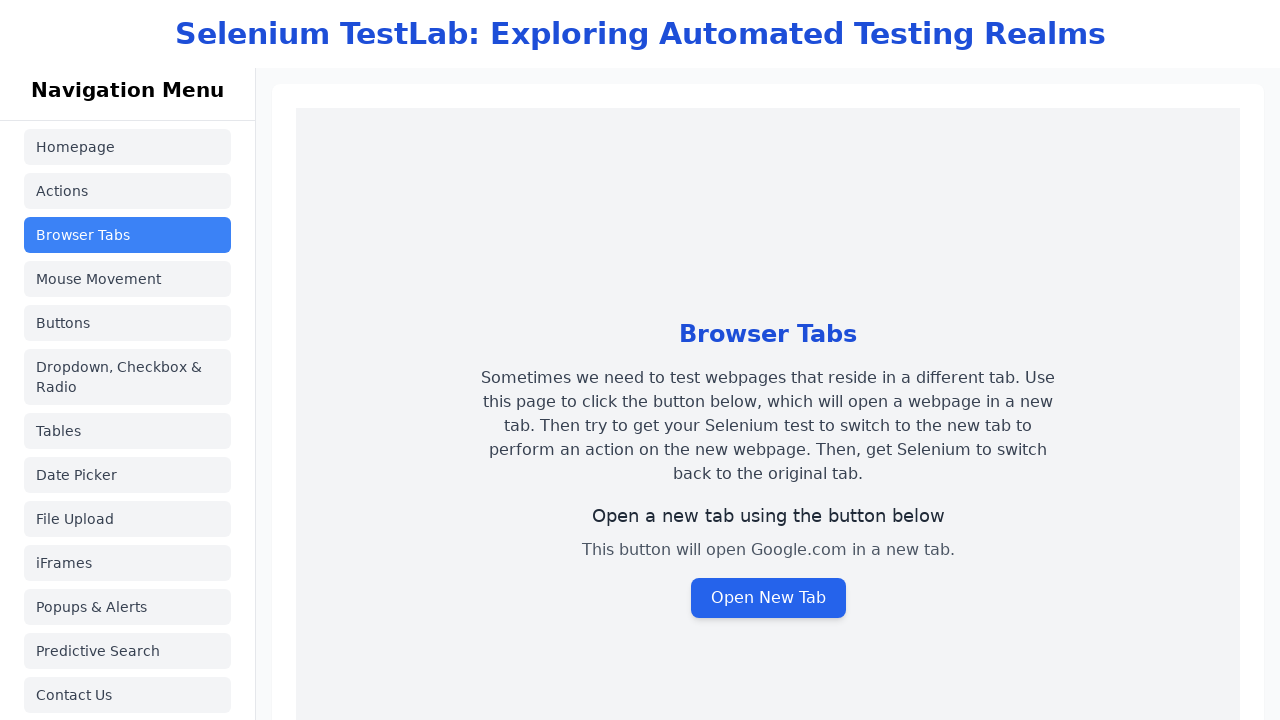

Clicked the new tab button at (768, 598) on button#newtab
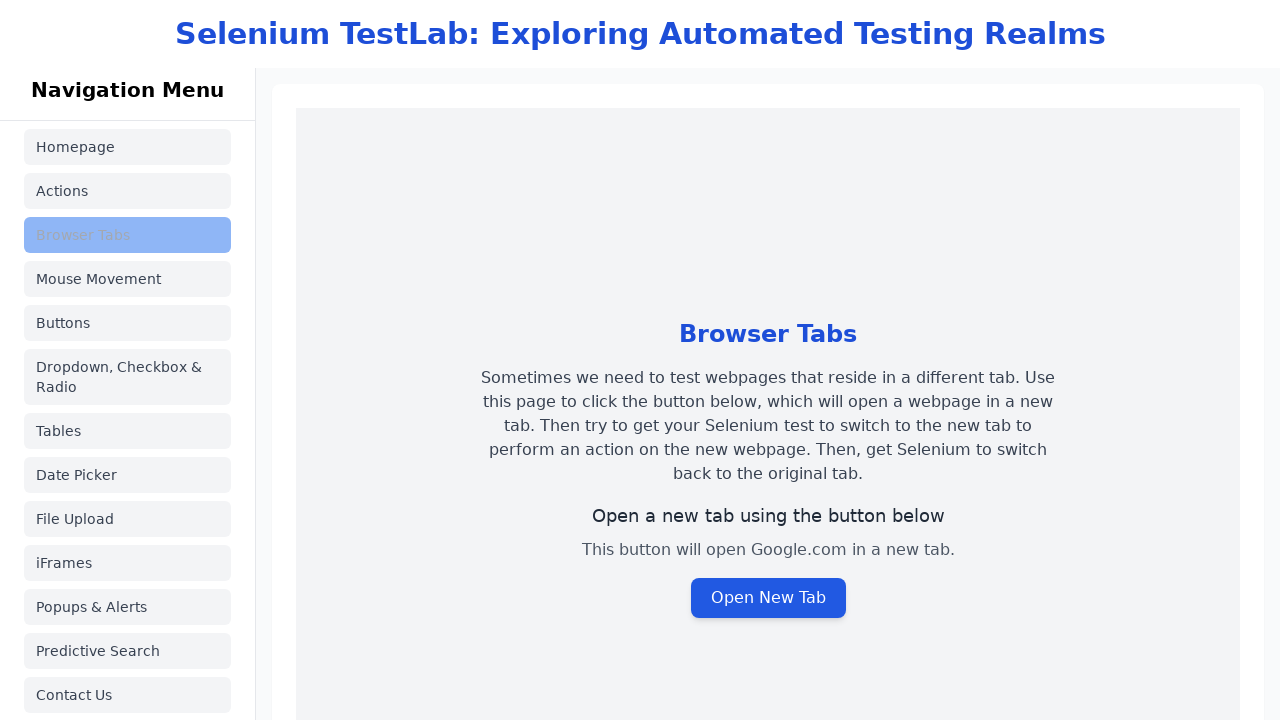

Removed target attribute from button and clicked it
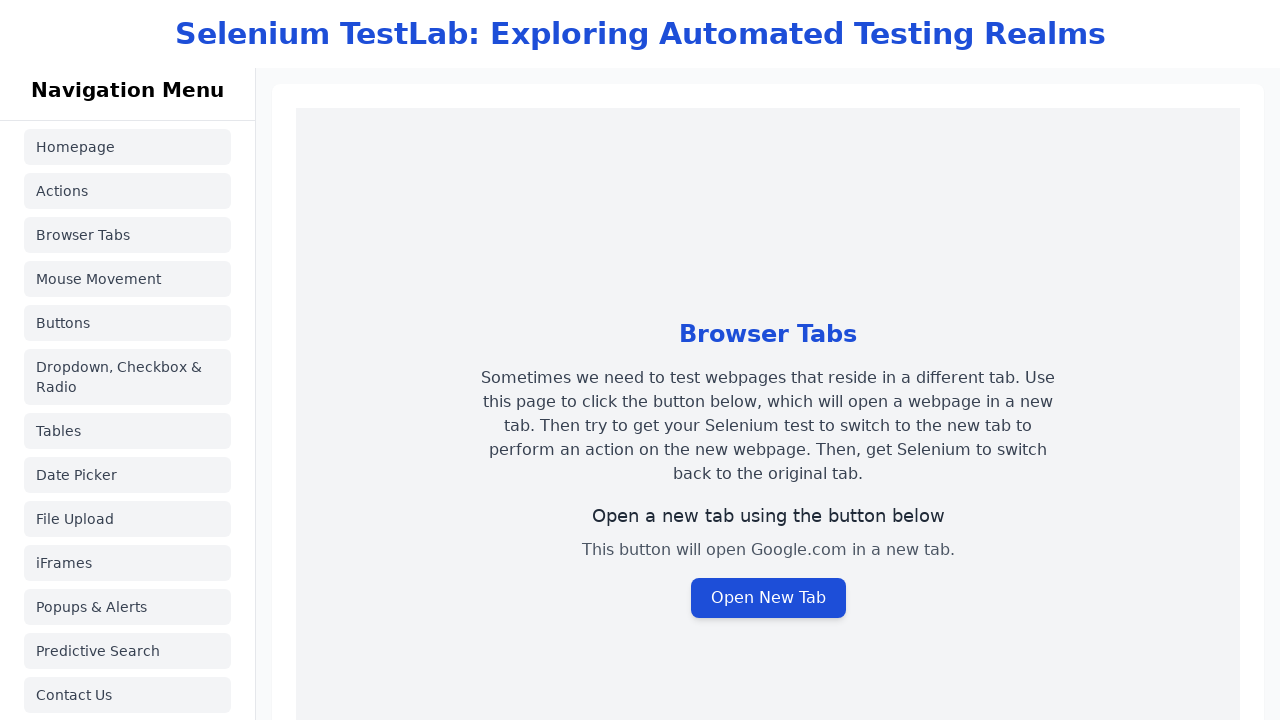

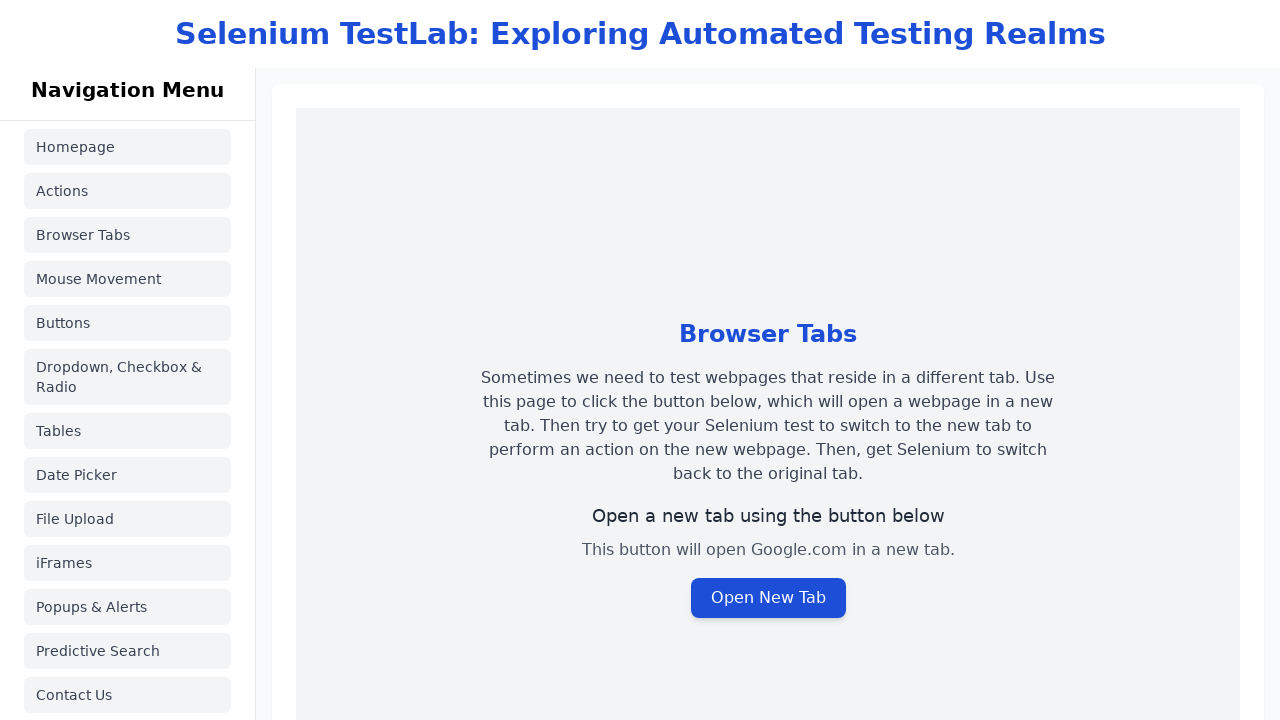